Tests the DemoQA text box form by filling in full name, email, current address, and permanent address fields, submitting the form, and verifying the submitted details are displayed correctly.

Starting URL: https://demoqa.com/text-box

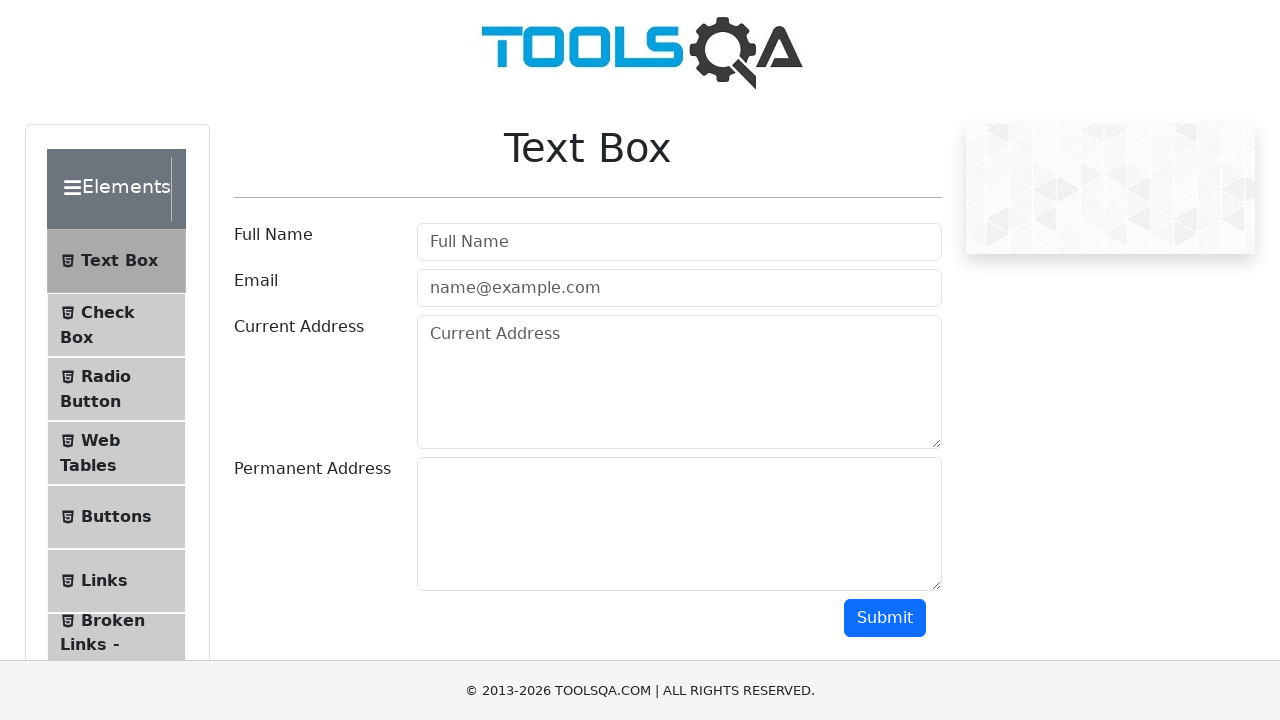

Filled full name field with 'Teofil Ursan' on #userName
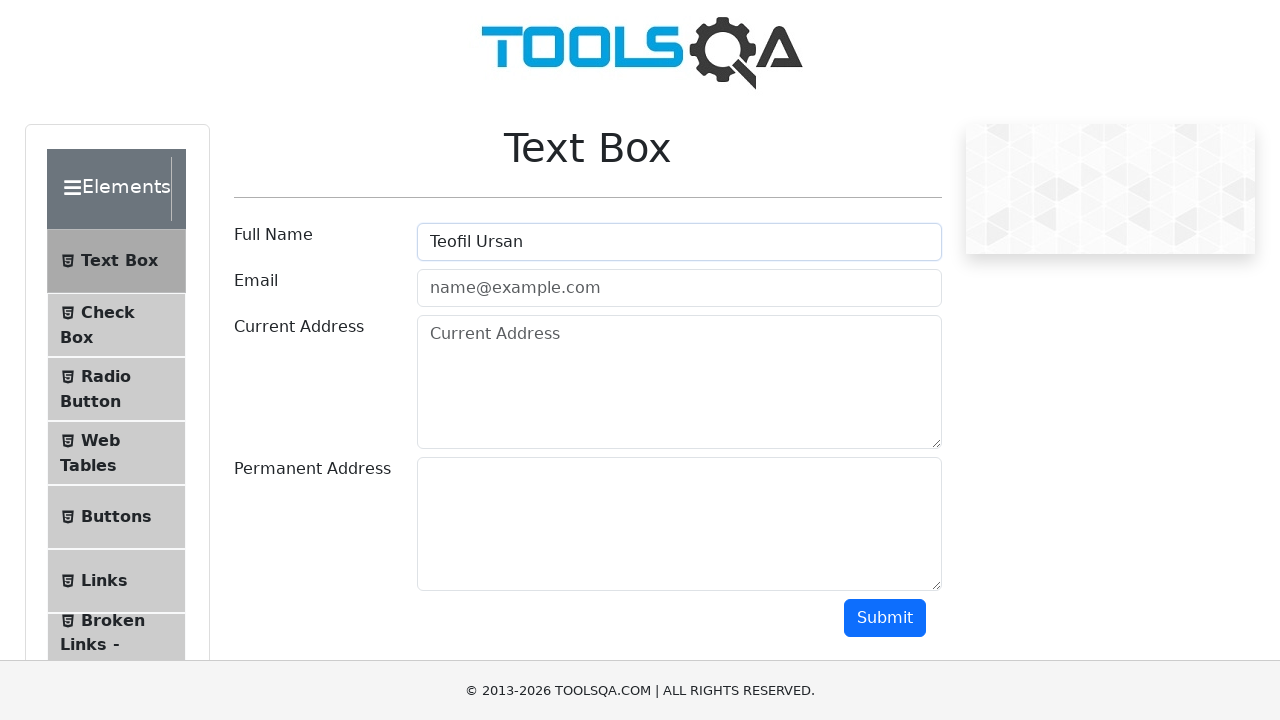

Filled email field with 'teo@test.com' on #userEmail
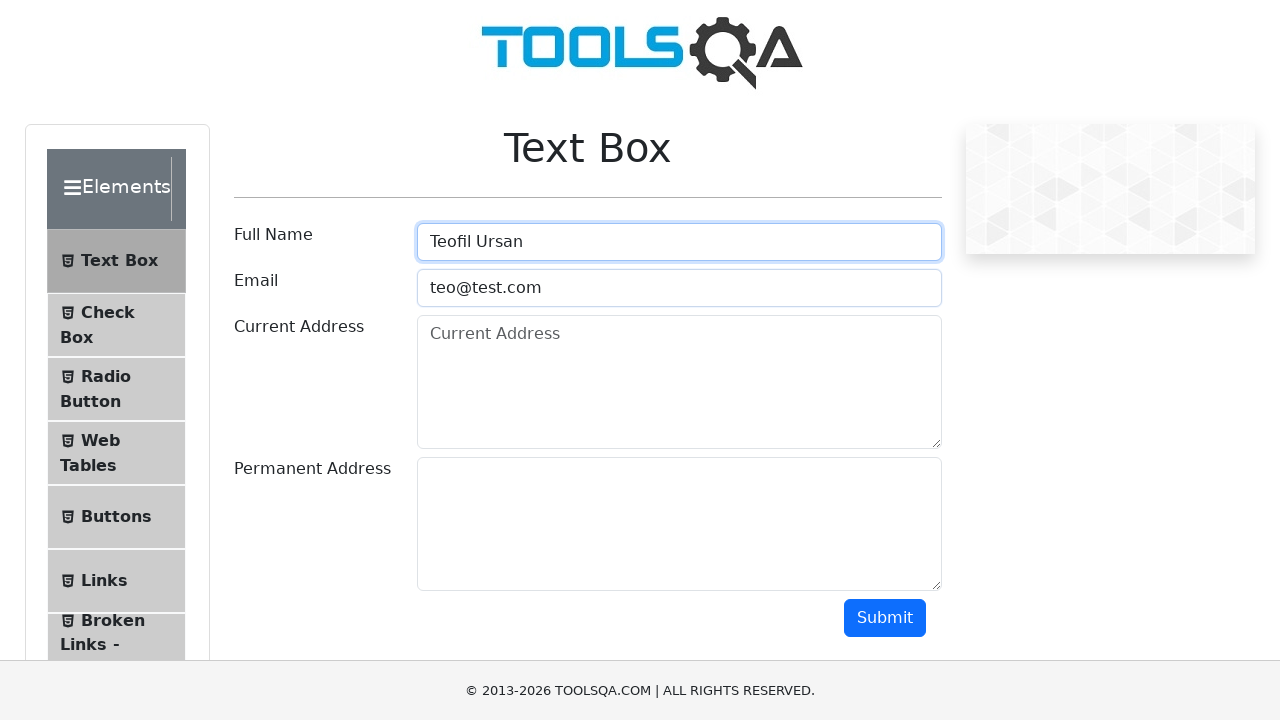

Filled current address field with 'Iasi' on #currentAddress
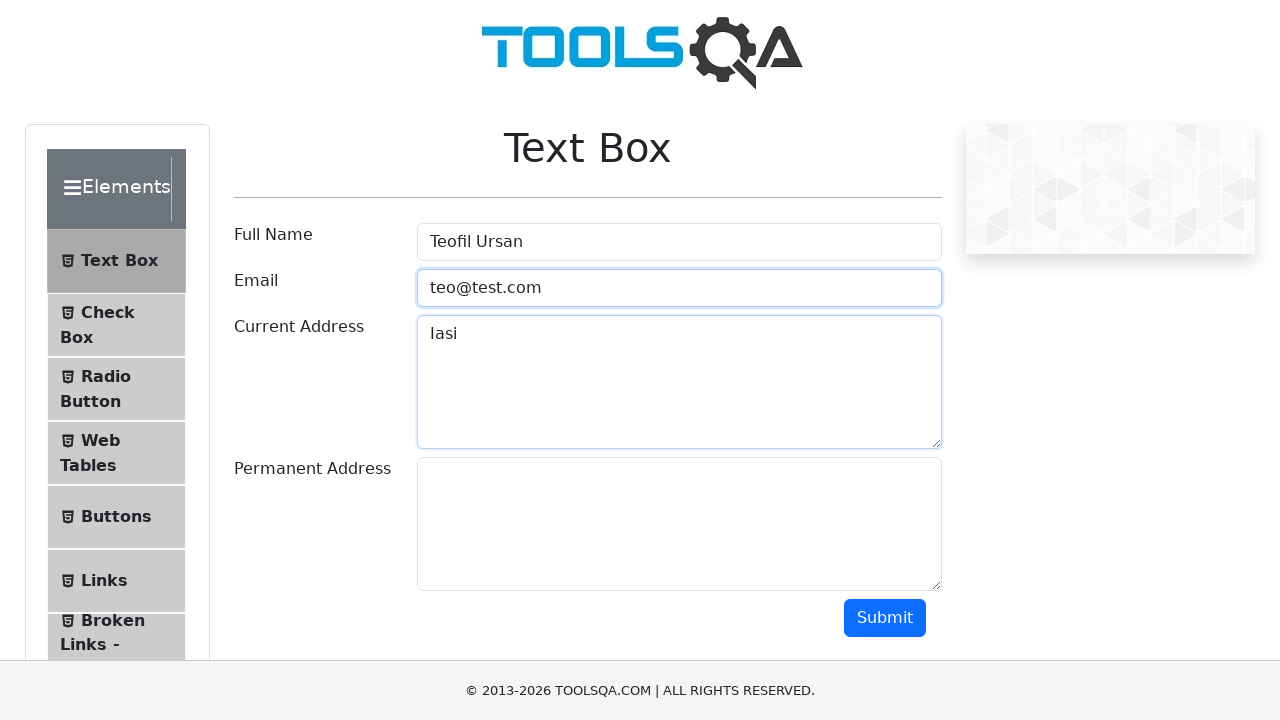

Filled permanent address field with 'Iasi' on #permanentAddress
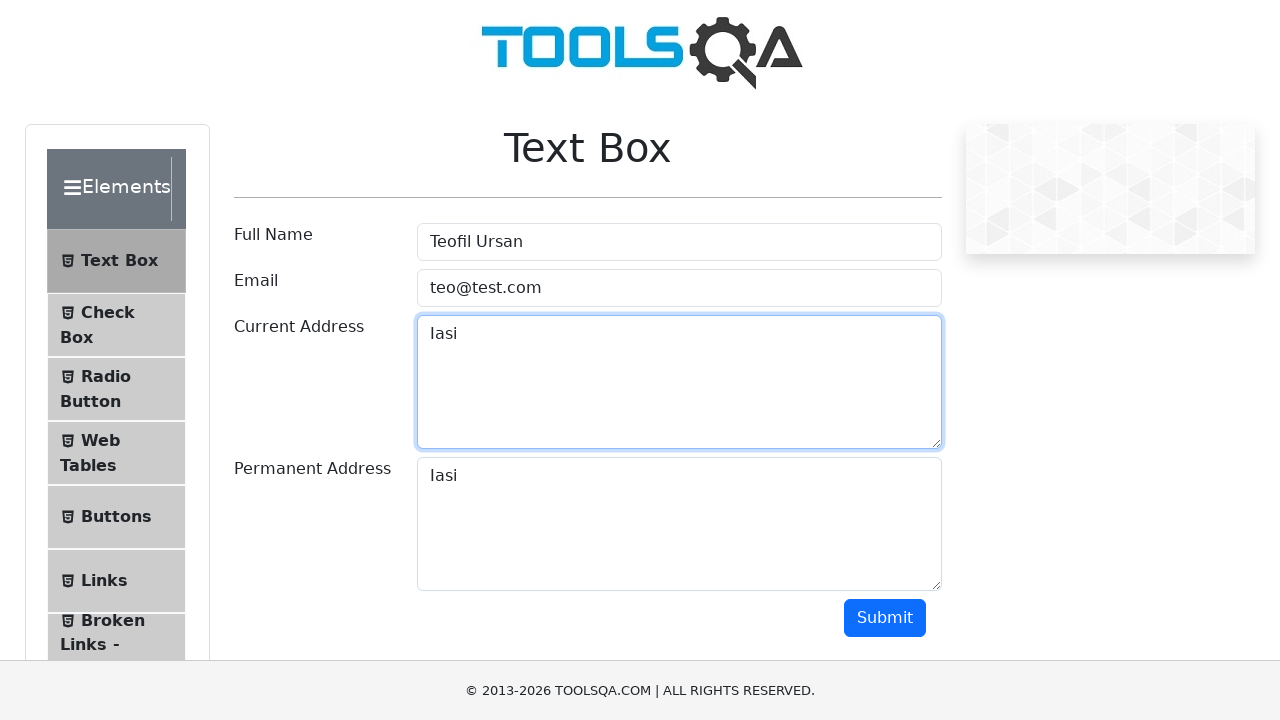

Clicked submit button to submit the form at (885, 618) on #submit
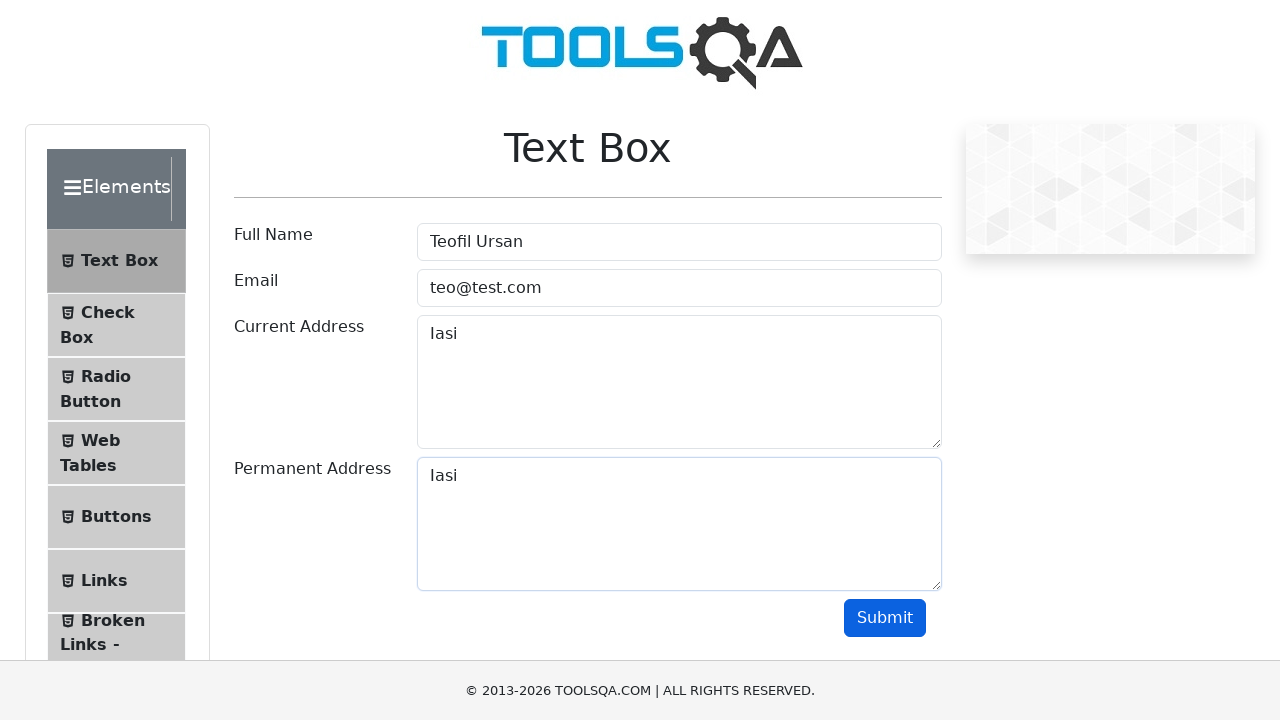

Waited for submitted name element to appear
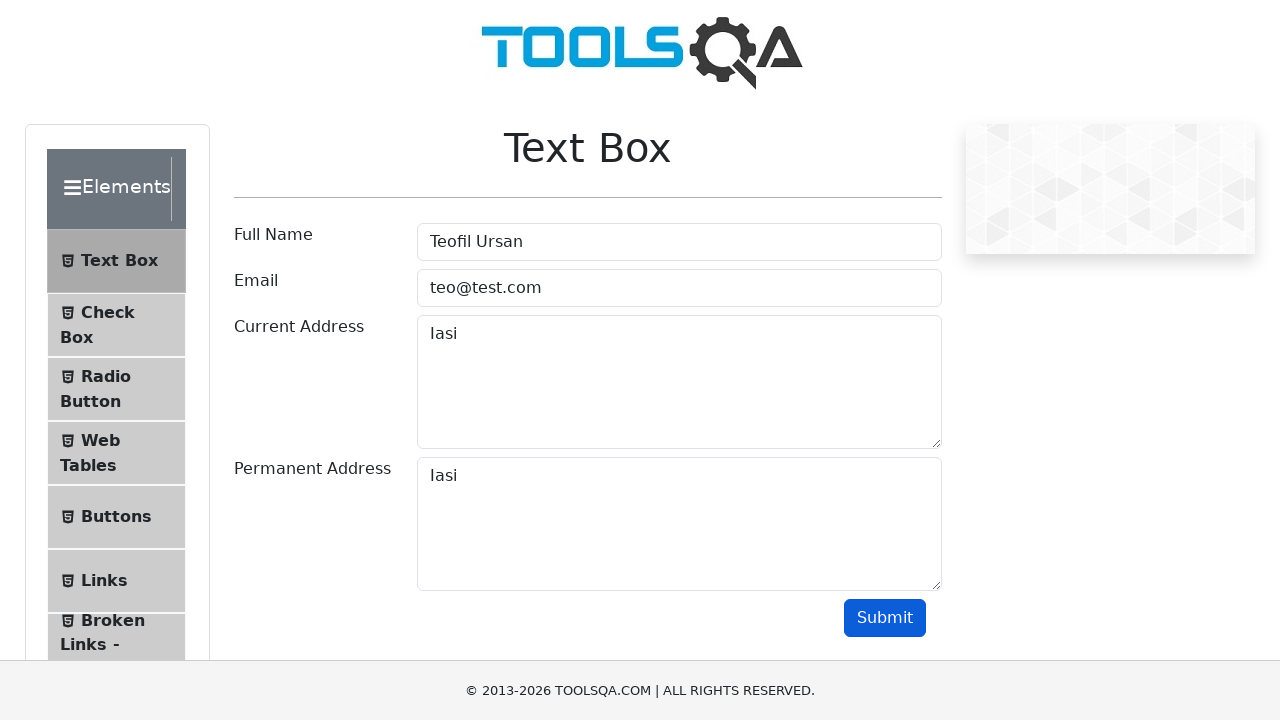

Retrieved submitted name text content
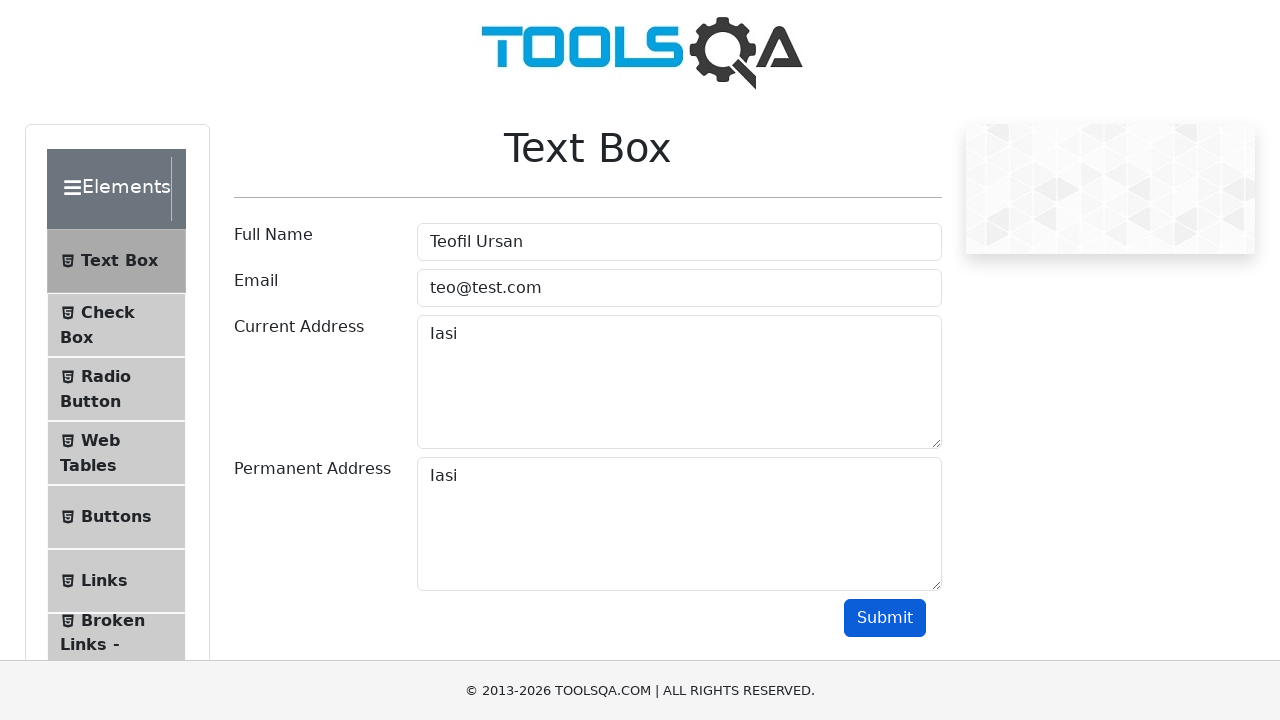

Verified name field displays 'Name:Teofil Ursan'
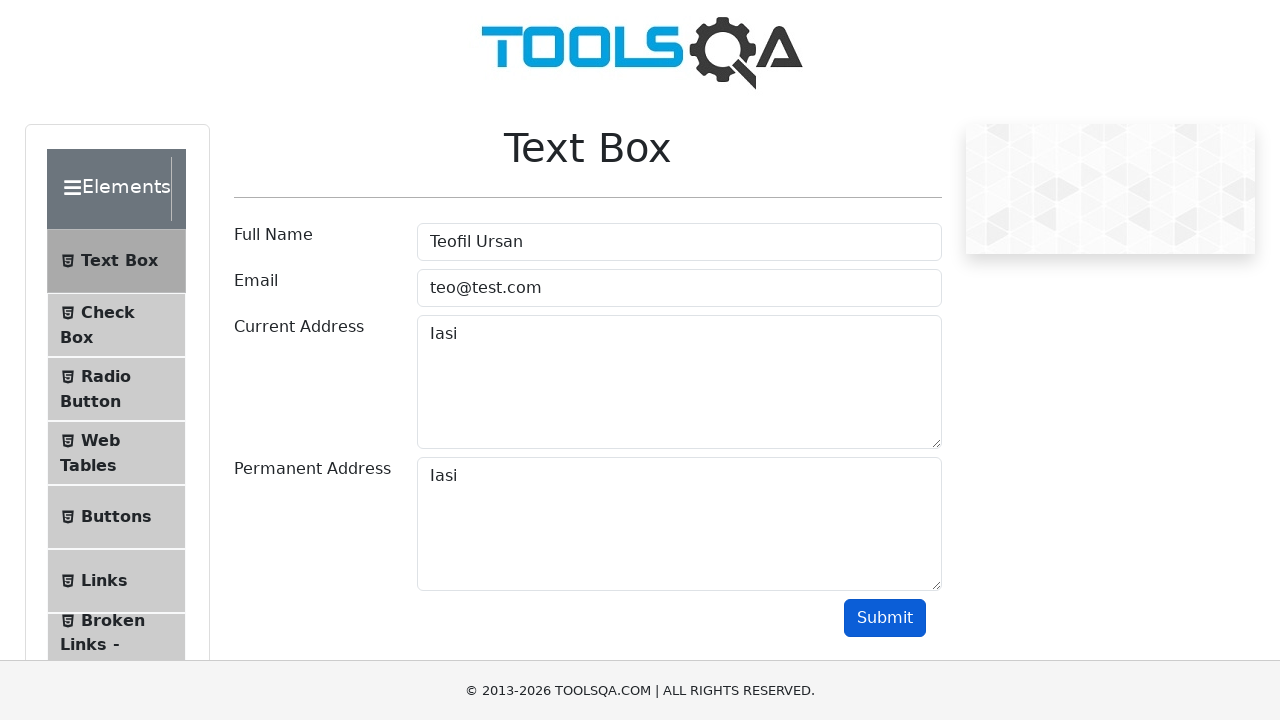

Retrieved submitted email text content
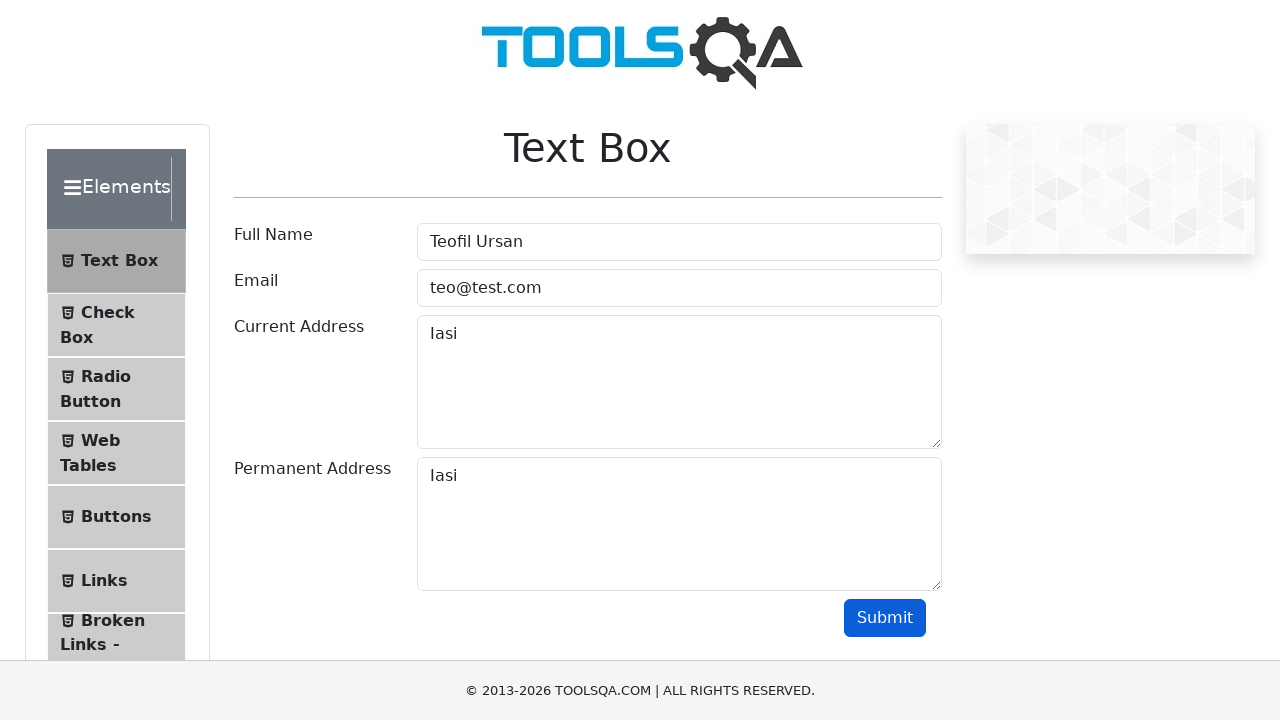

Verified email field displays 'Email:teo@test.com'
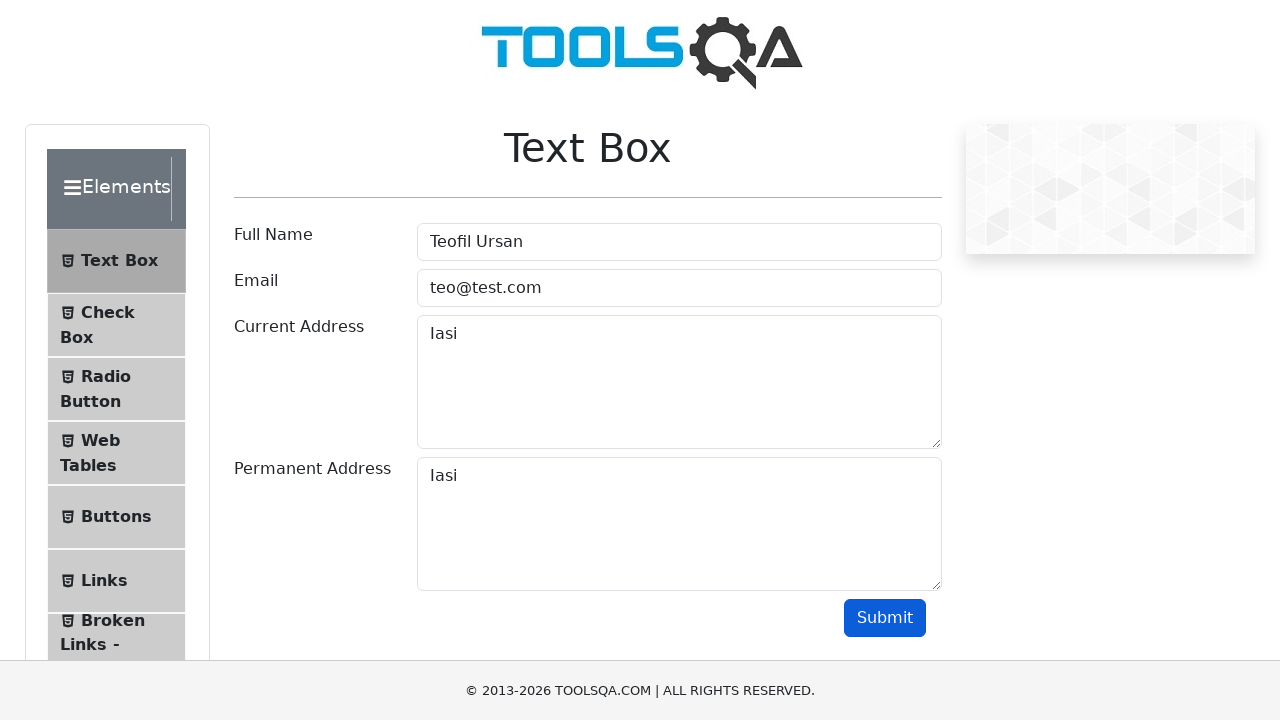

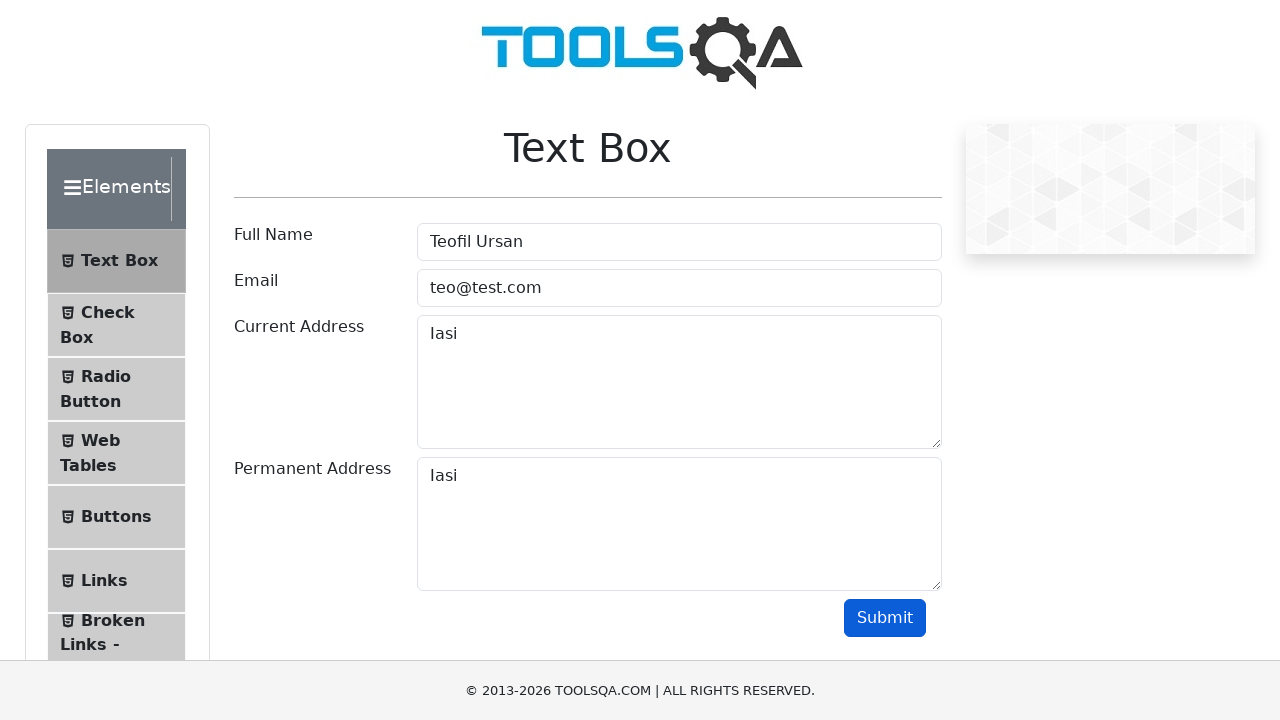